Tests web table interaction by selecting multiple products (Smartwatch, Laptop, Tablet) from a product table using checkbox selection

Starting URL: https://testautomationpractice.blogspot.com/

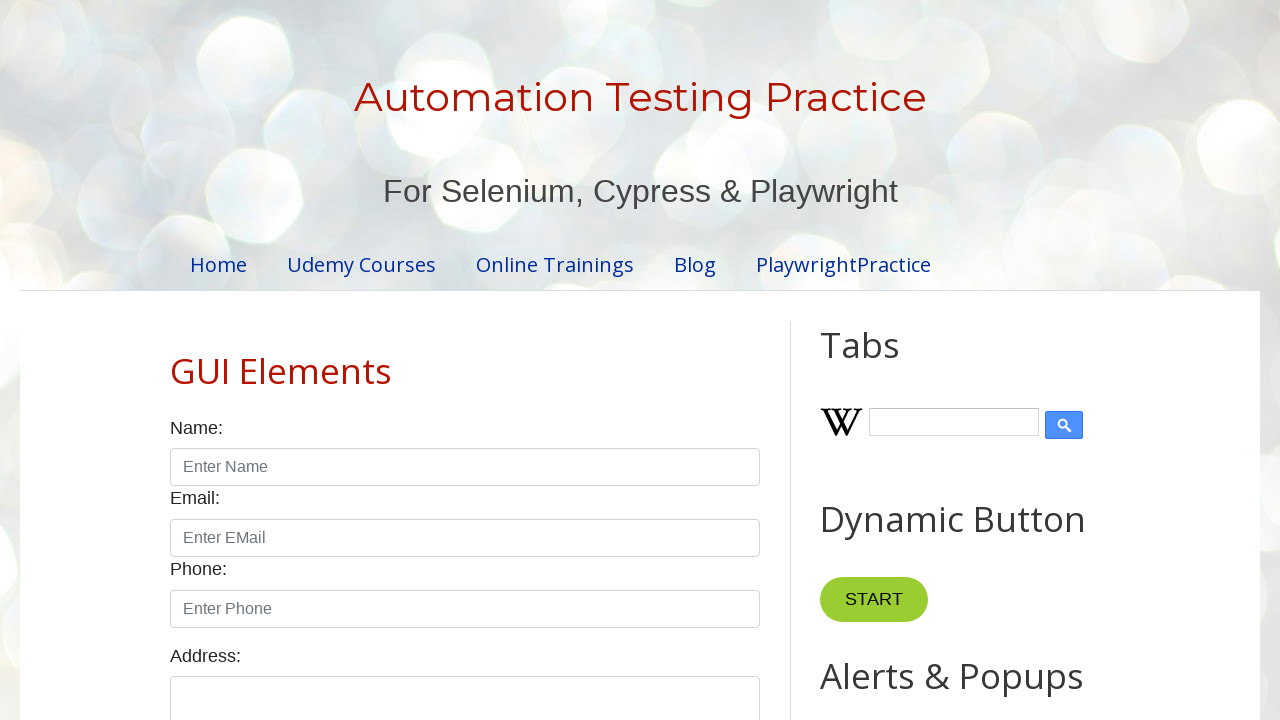

Product table loaded and ready
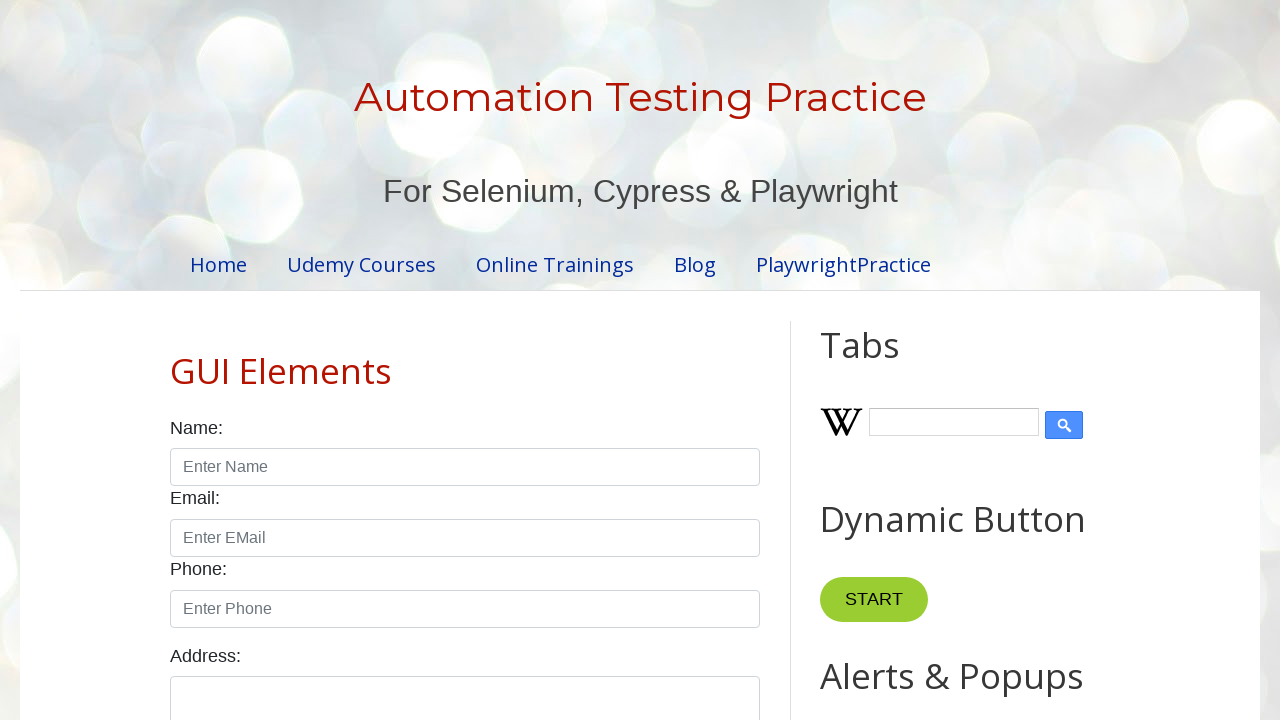

Located all rows in product table body
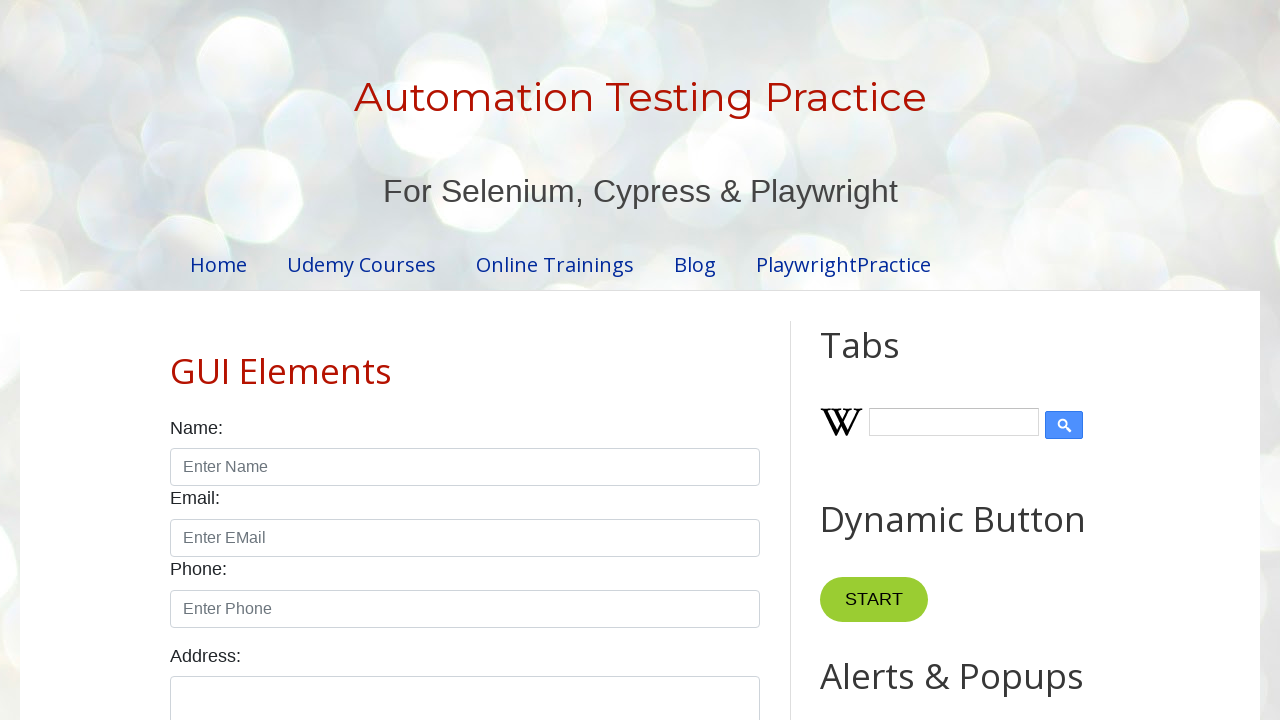

Selected Smartwatch product by checking its checkbox at (651, 361) on #productTable >> tbody tr >> internal:has-text="Smartwatch"i >> internal:has="td
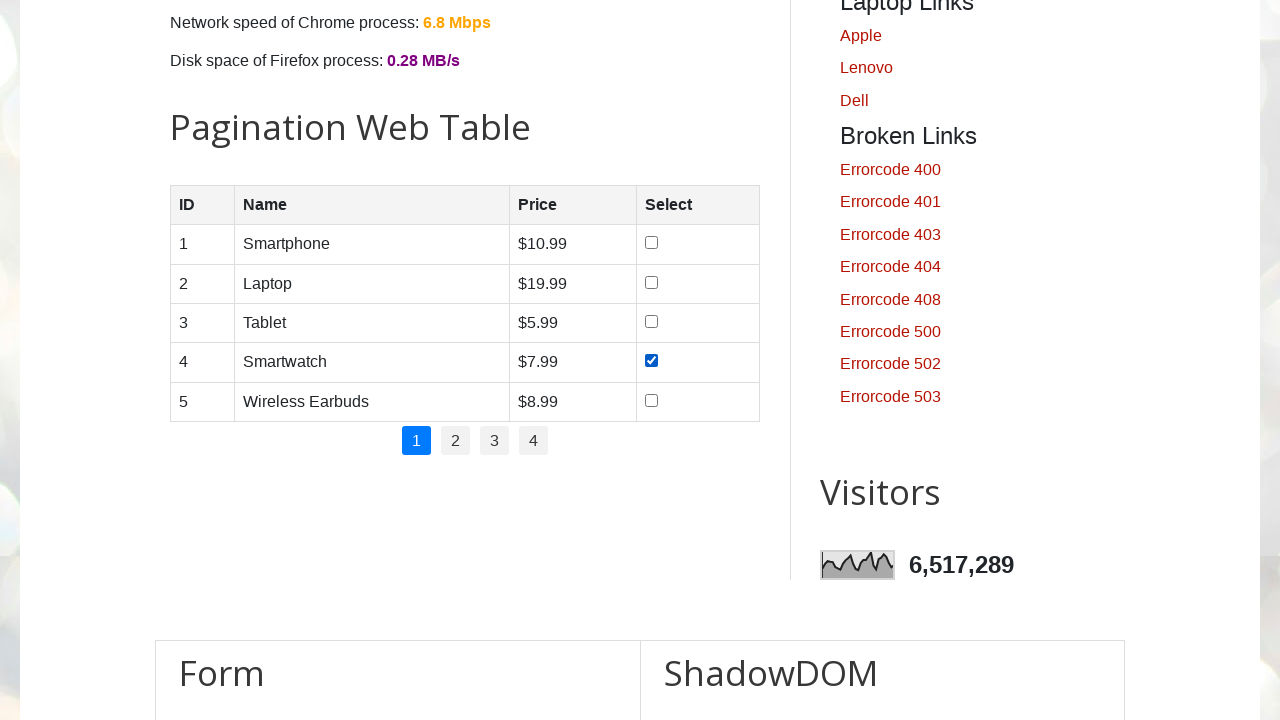

Selected Laptop product by checking its checkbox at (651, 282) on #productTable >> tbody tr >> internal:has-text="Laptop"i >> internal:has="td" >>
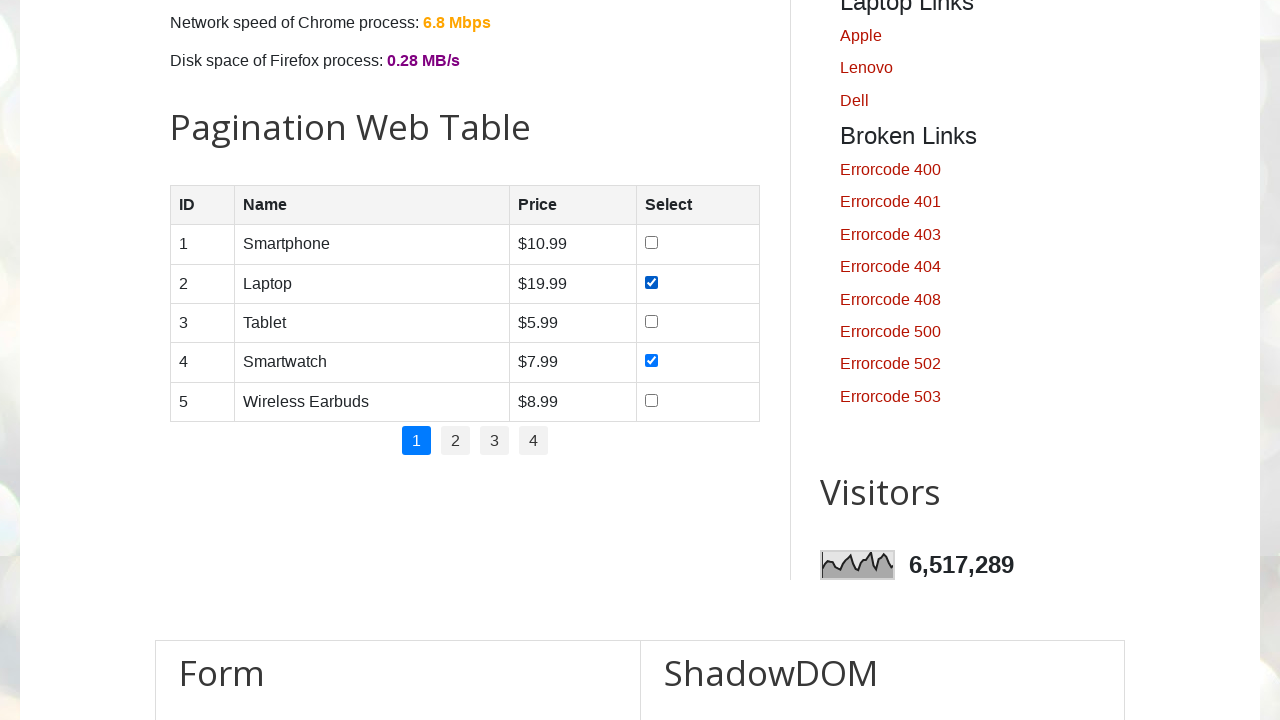

Selected Tablet product by checking its checkbox at (651, 321) on #productTable >> tbody tr >> internal:has-text="Tablet"i >> internal:has="td" >>
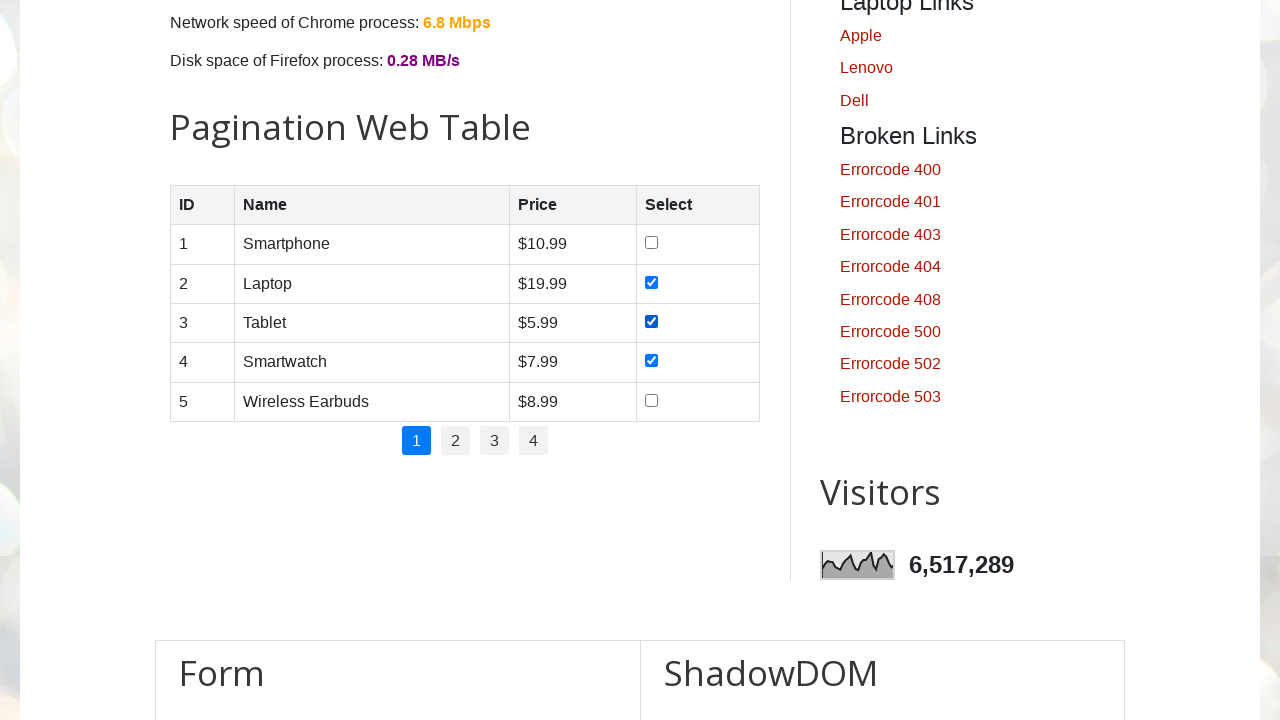

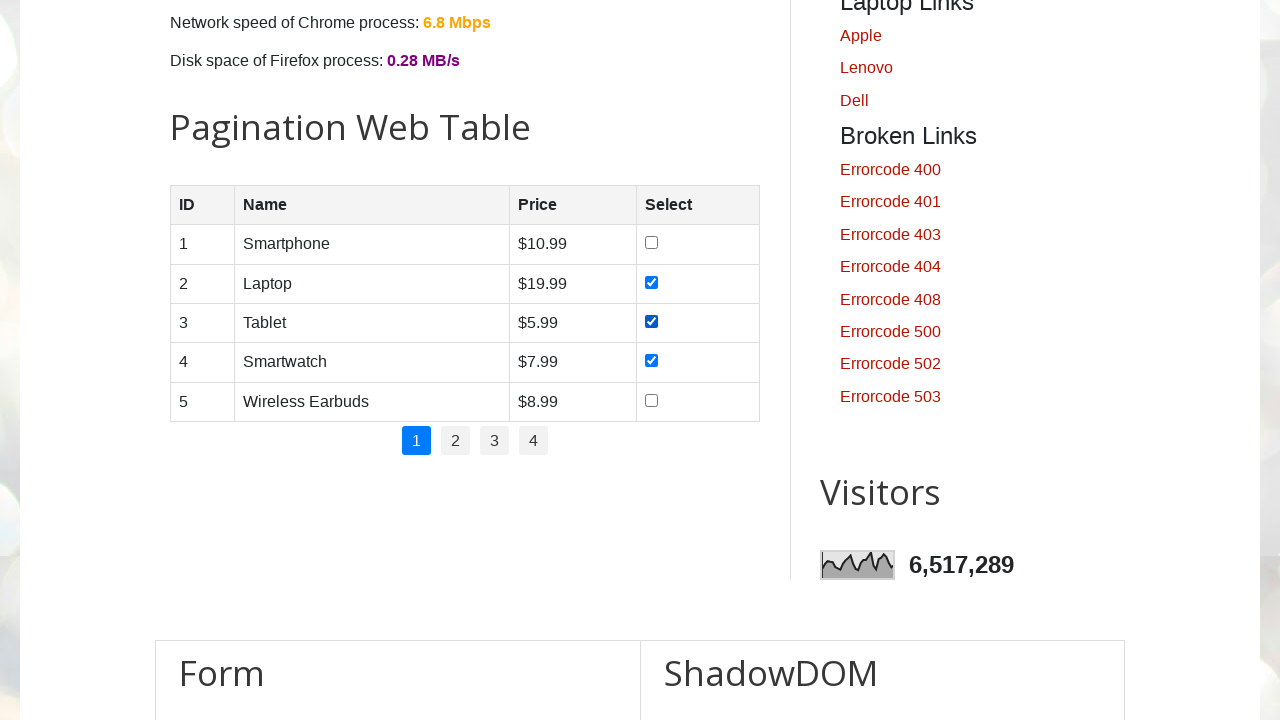